Opens a new browser tab, navigates to a different URL in the new tab, then switches back to the original tab

Starting URL: https://example.com

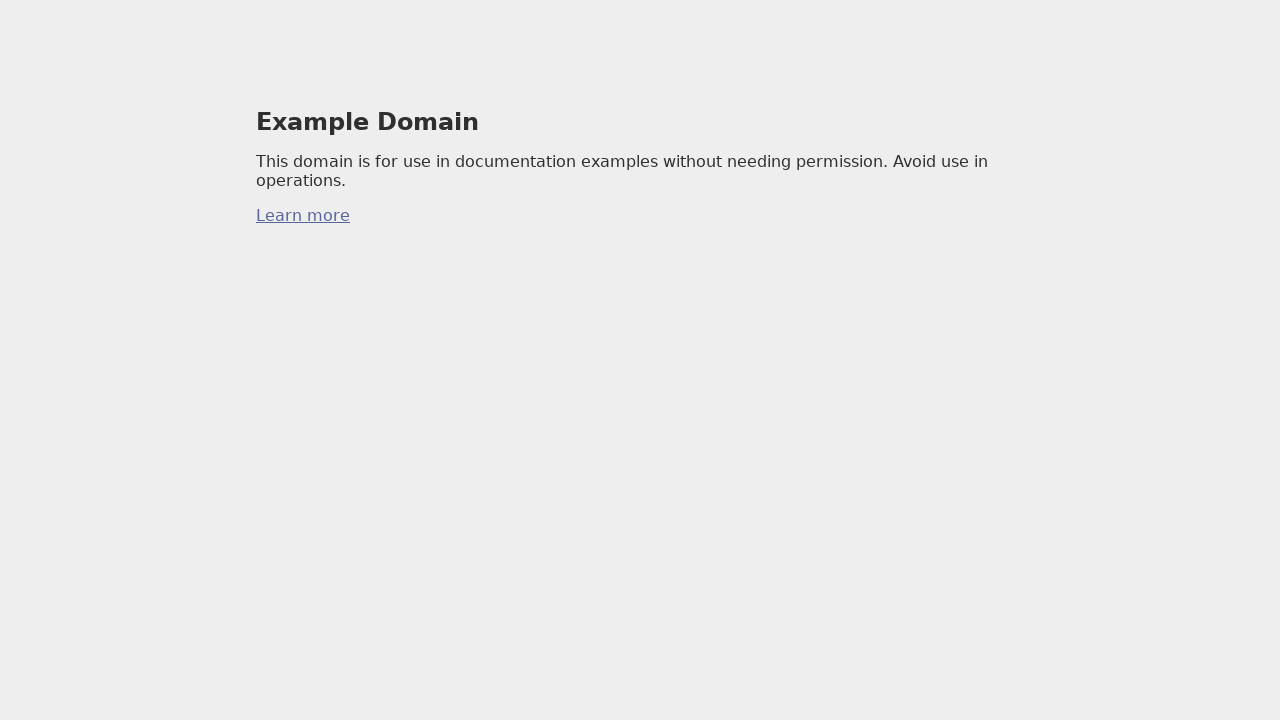

Opened a new browser tab
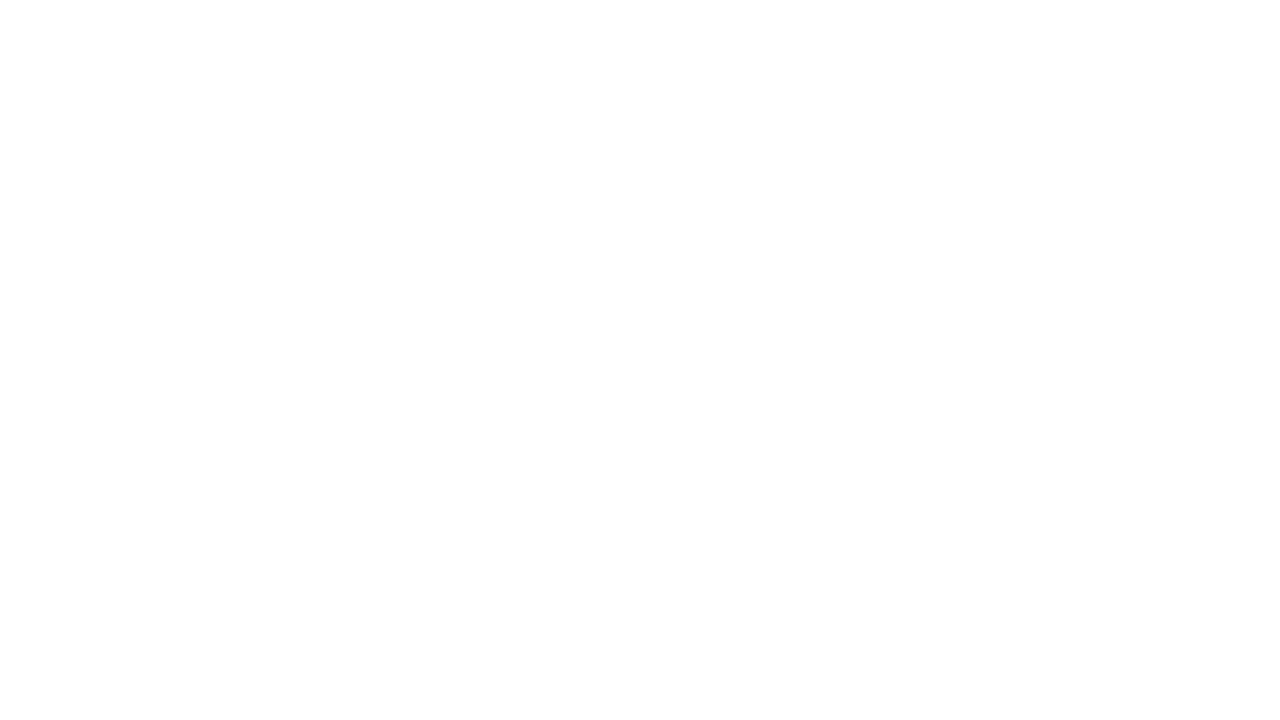

Navigated to https://www.selenium.dev in the new tab
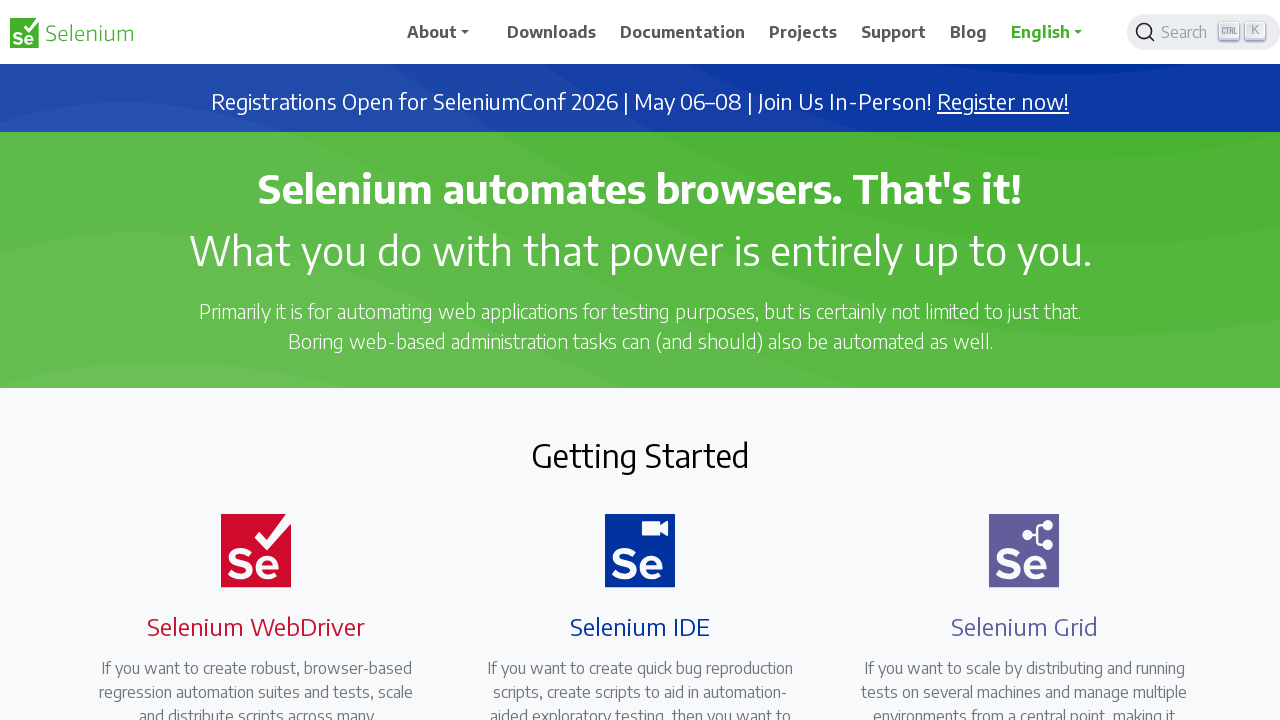

Switched back to the original tab (https://example.com)
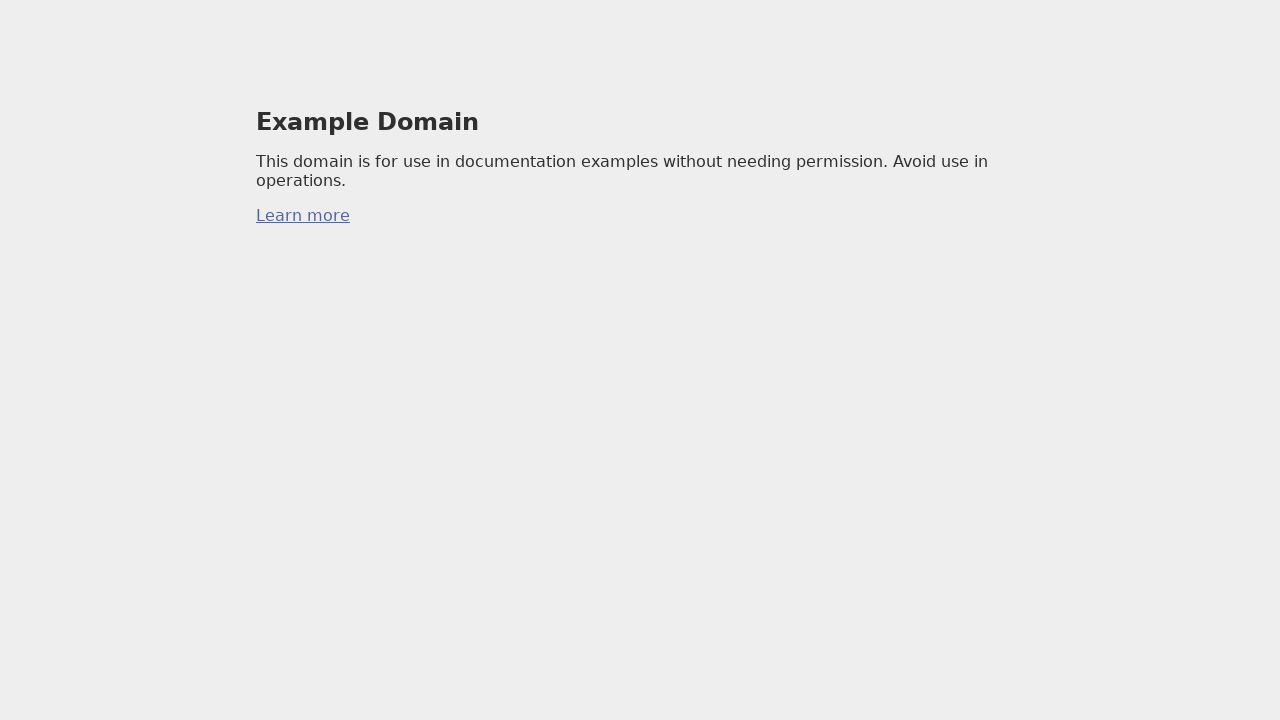

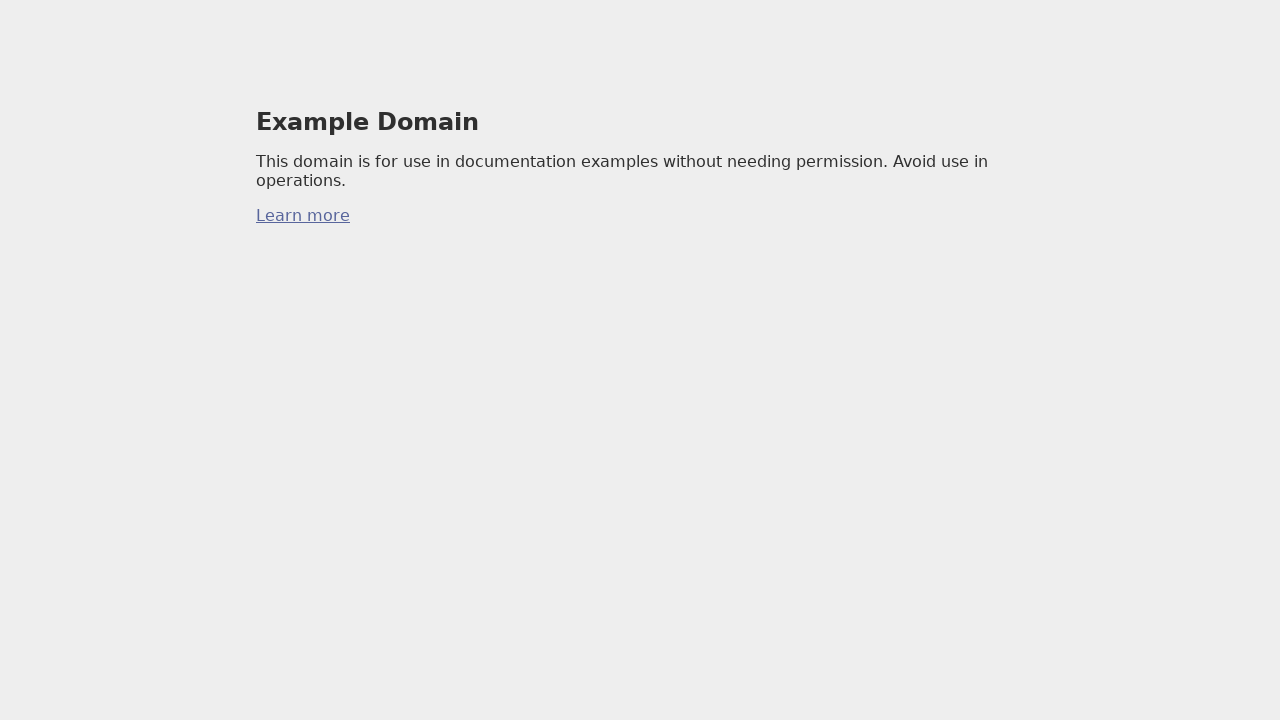